Tests the date picker functionality on American Airlines website by opening the calendar, navigating to December, and selecting the 4th day of the month.

Starting URL: https://www.aa.com/homePage.do?locale=en_US

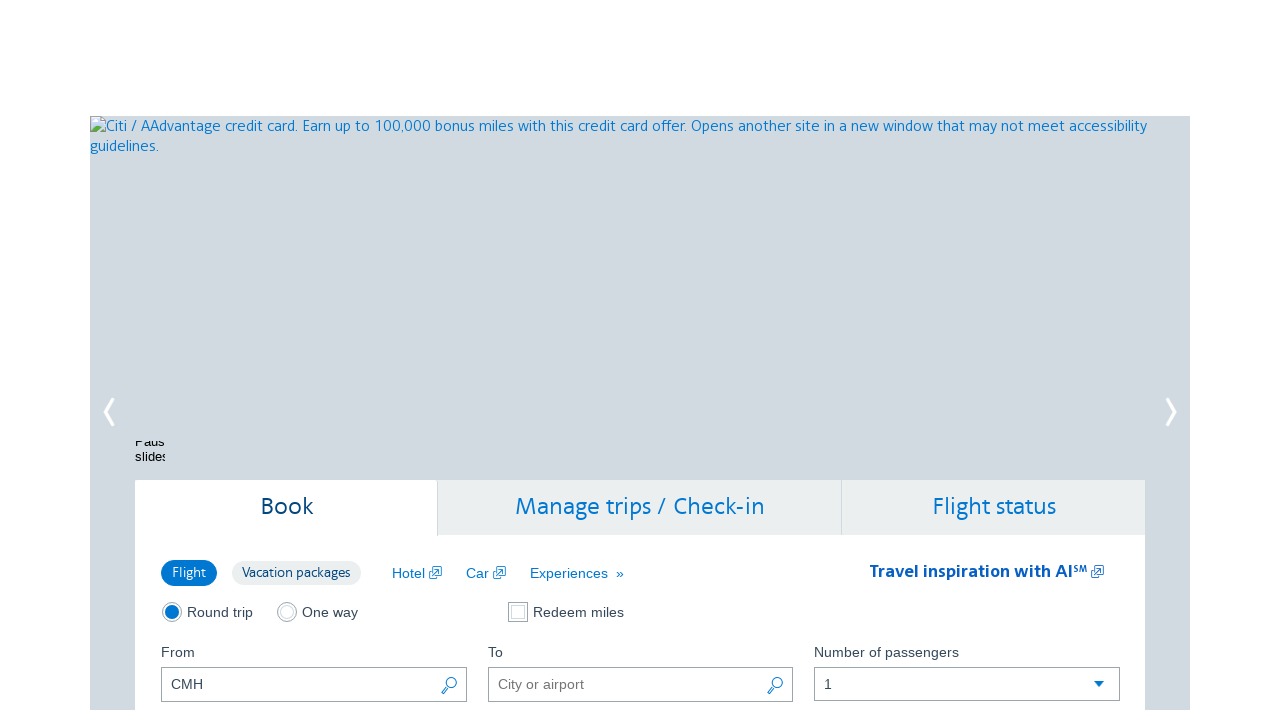

Clicked calendar date picker trigger button at (450, 360) on (//button[@class='ui-datepicker-trigger'])[1]
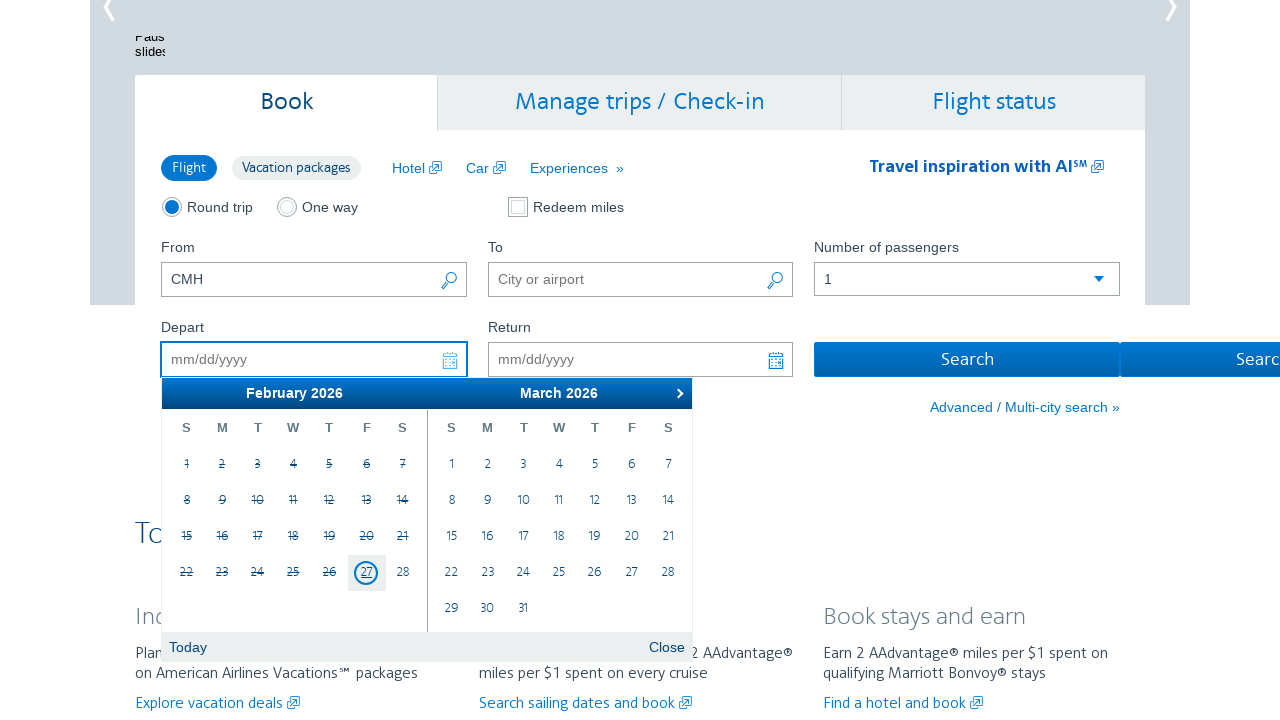

Calendar appeared and month selector is visible
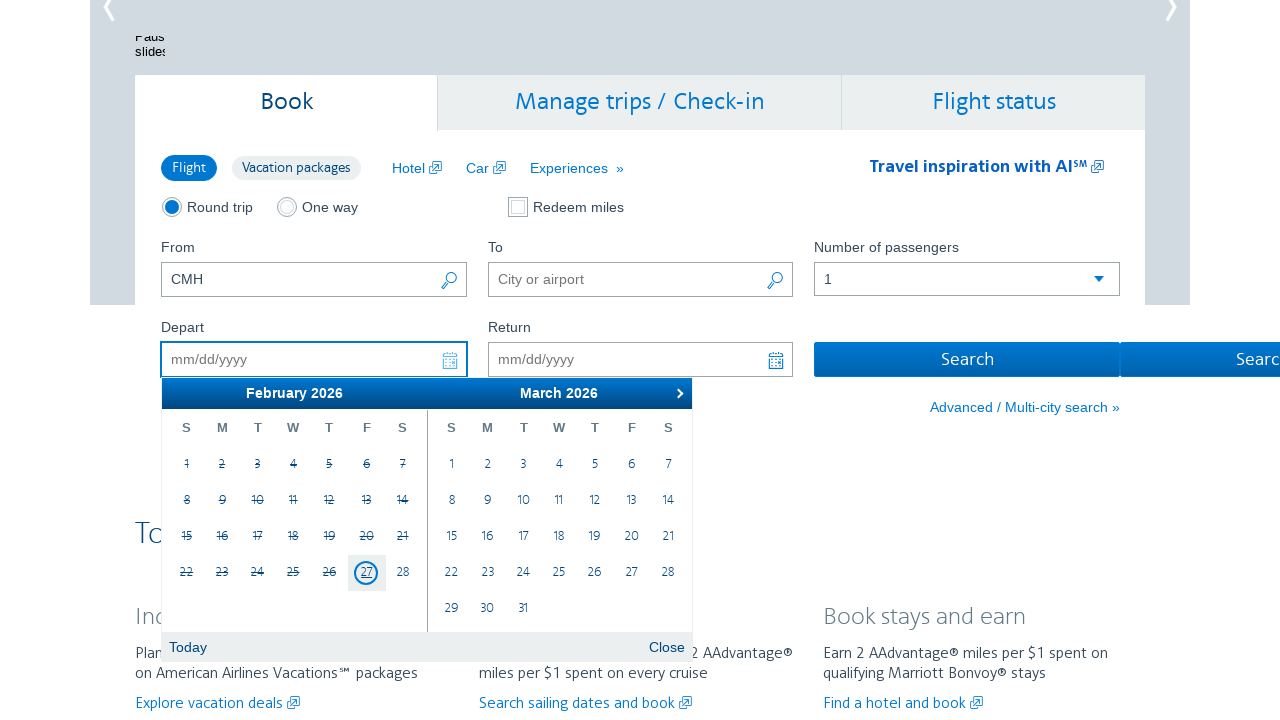

Retrieved current month: February
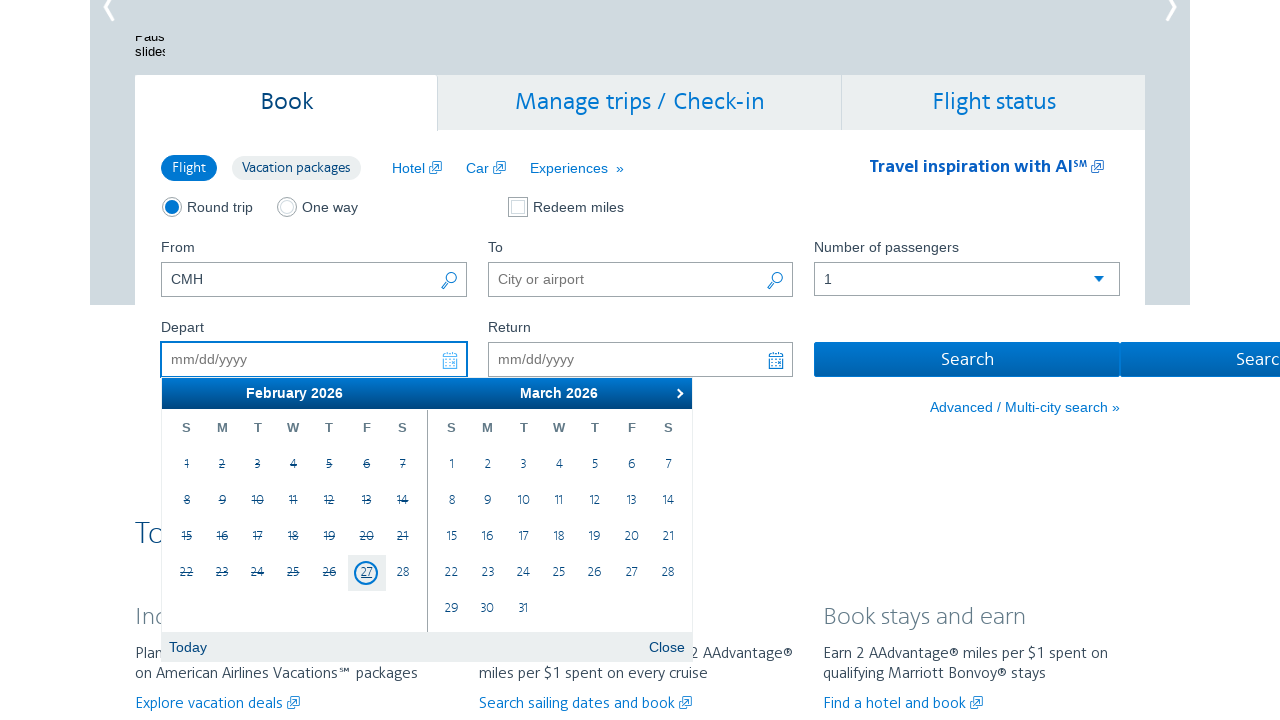

Clicked next month button to navigate from February at (677, 393) on xpath=//a[@data-handler='next']
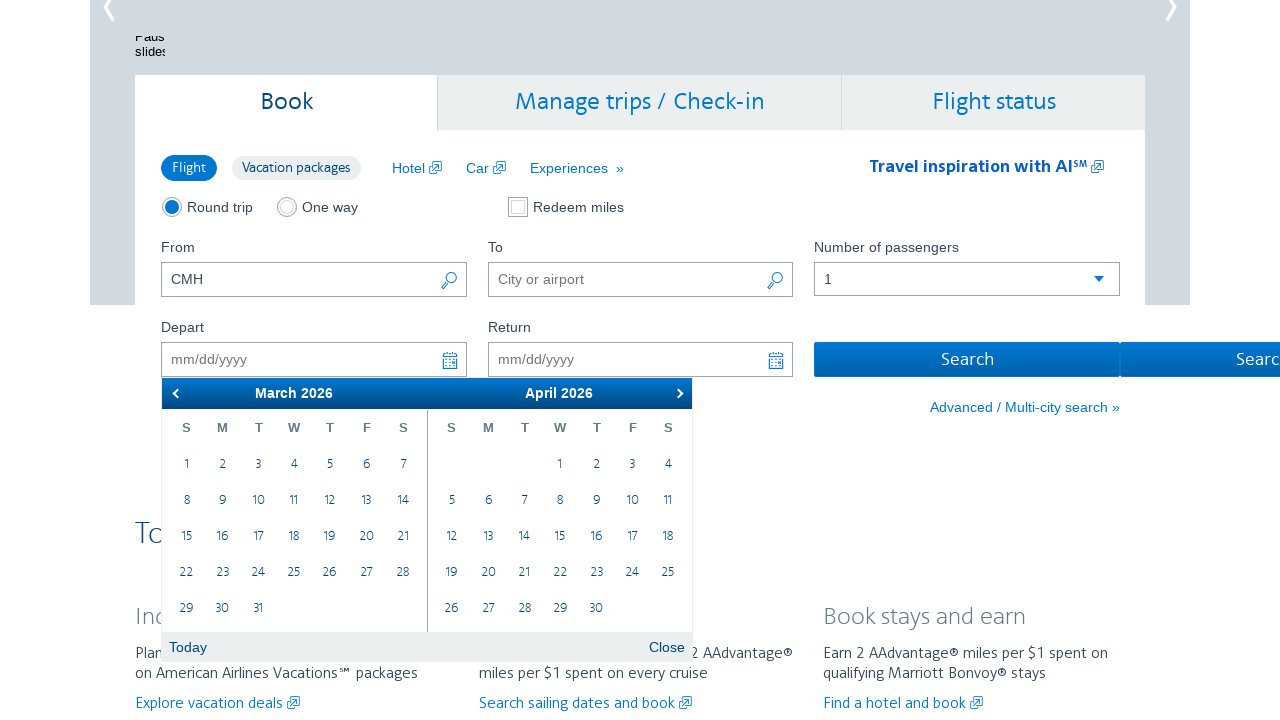

Waited for calendar to update
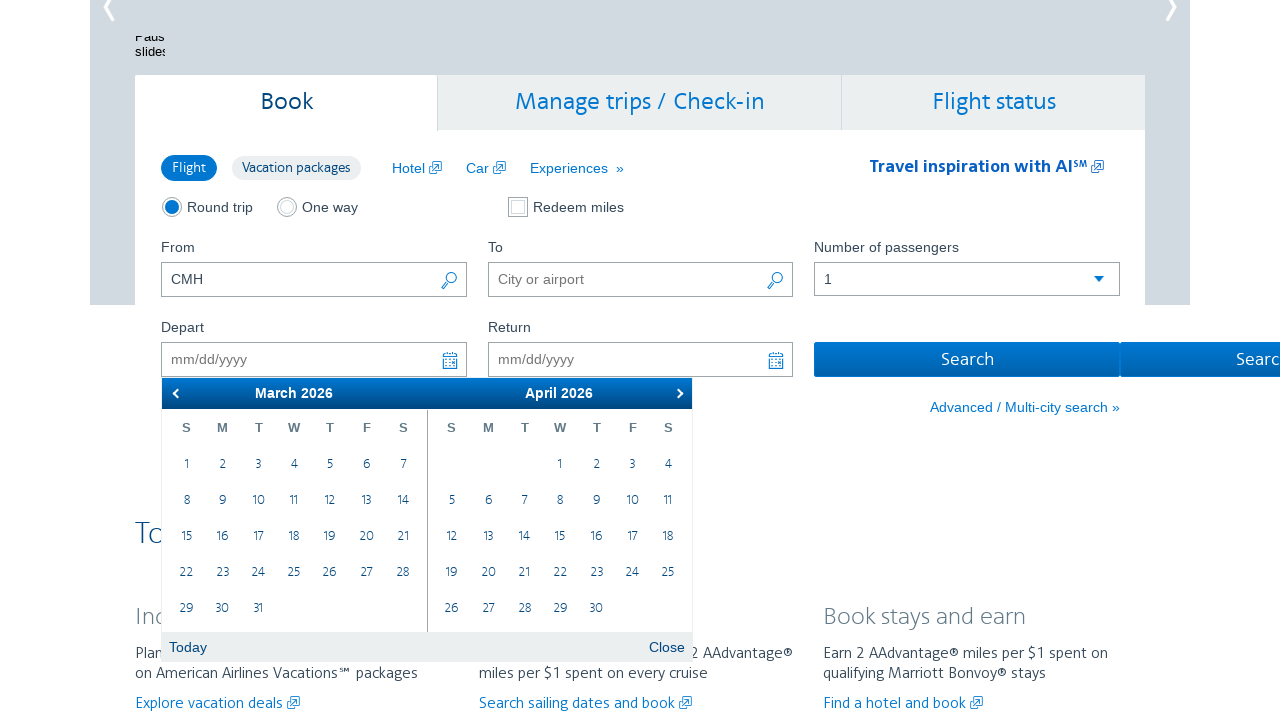

Retrieved current month: March
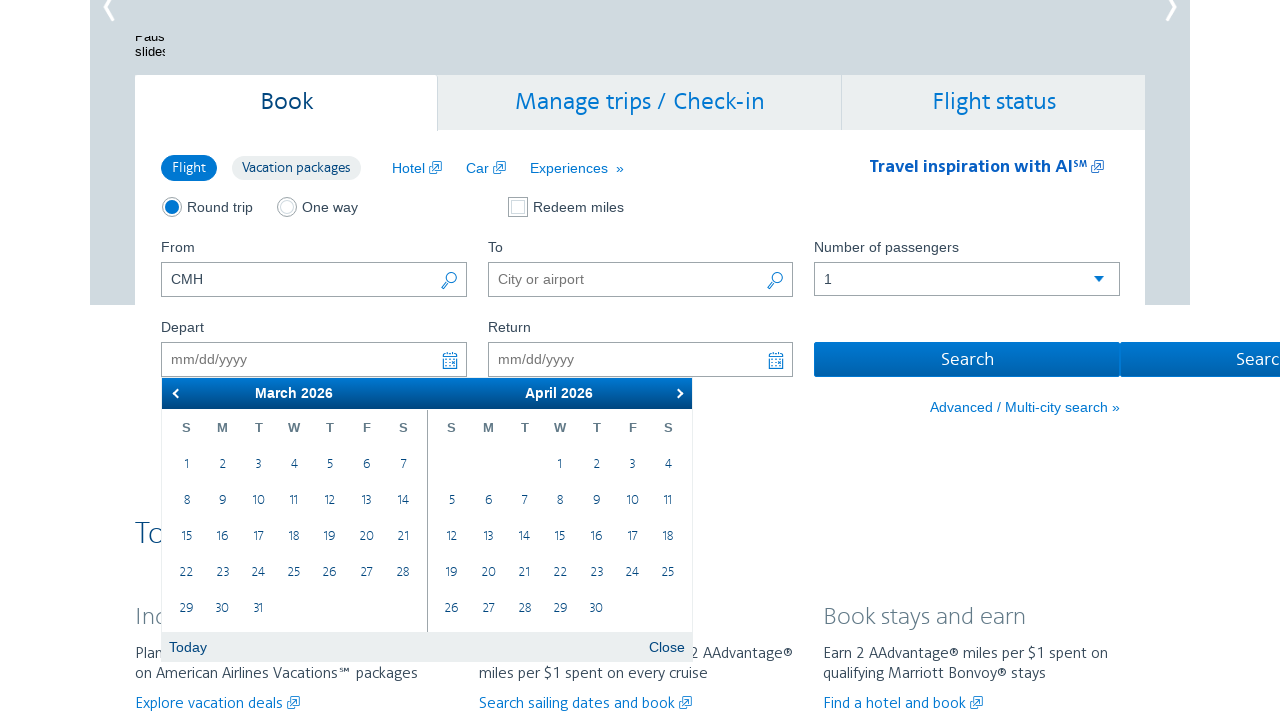

Clicked next month button to navigate from March at (677, 393) on xpath=//a[@data-handler='next']
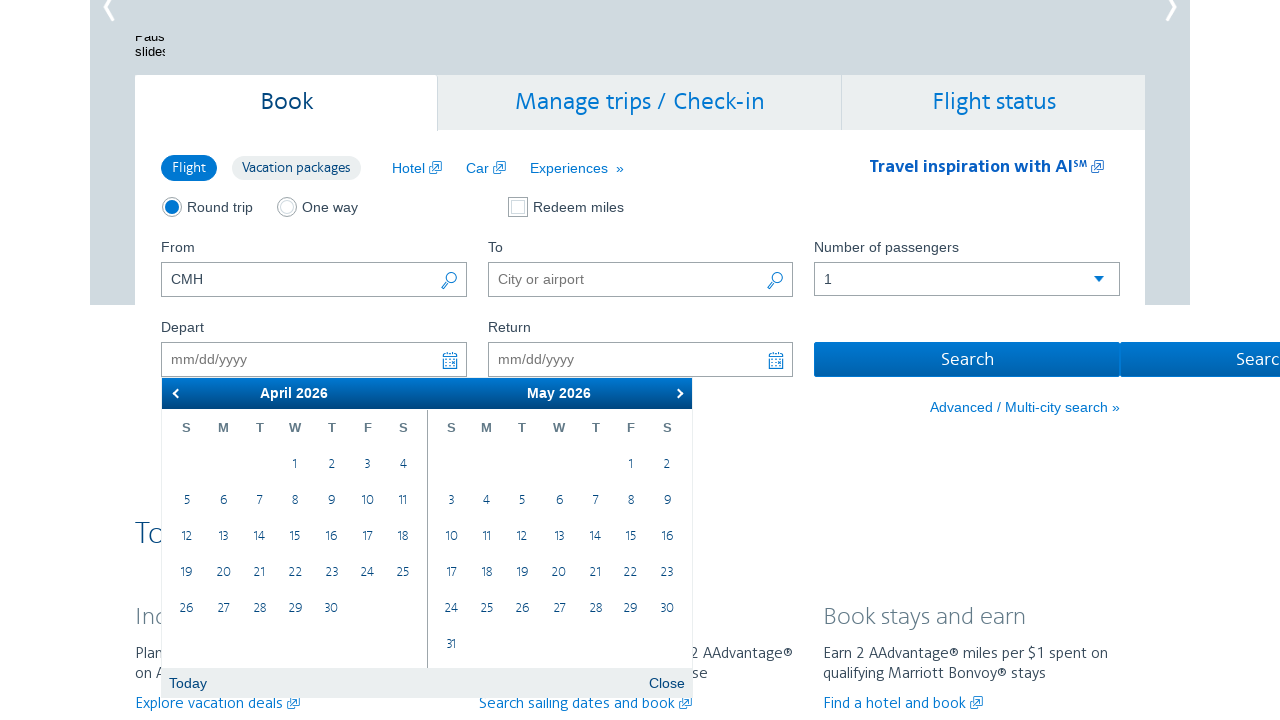

Waited for calendar to update
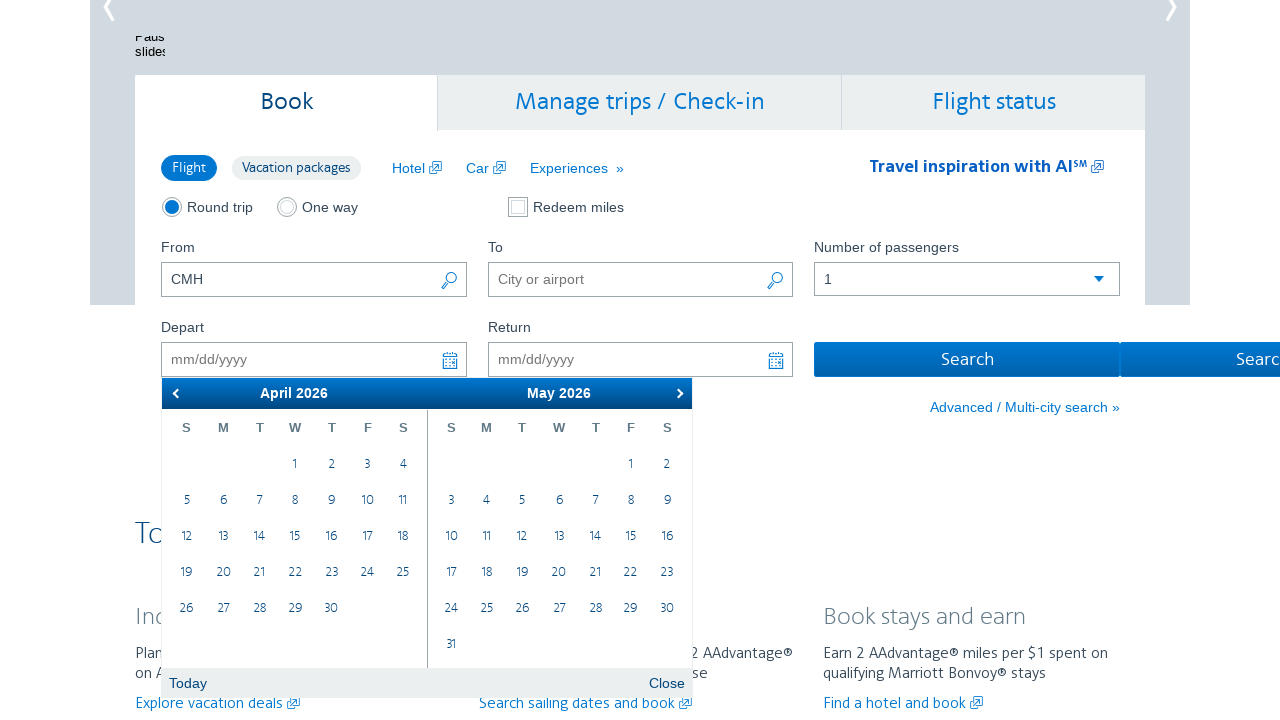

Retrieved current month: April
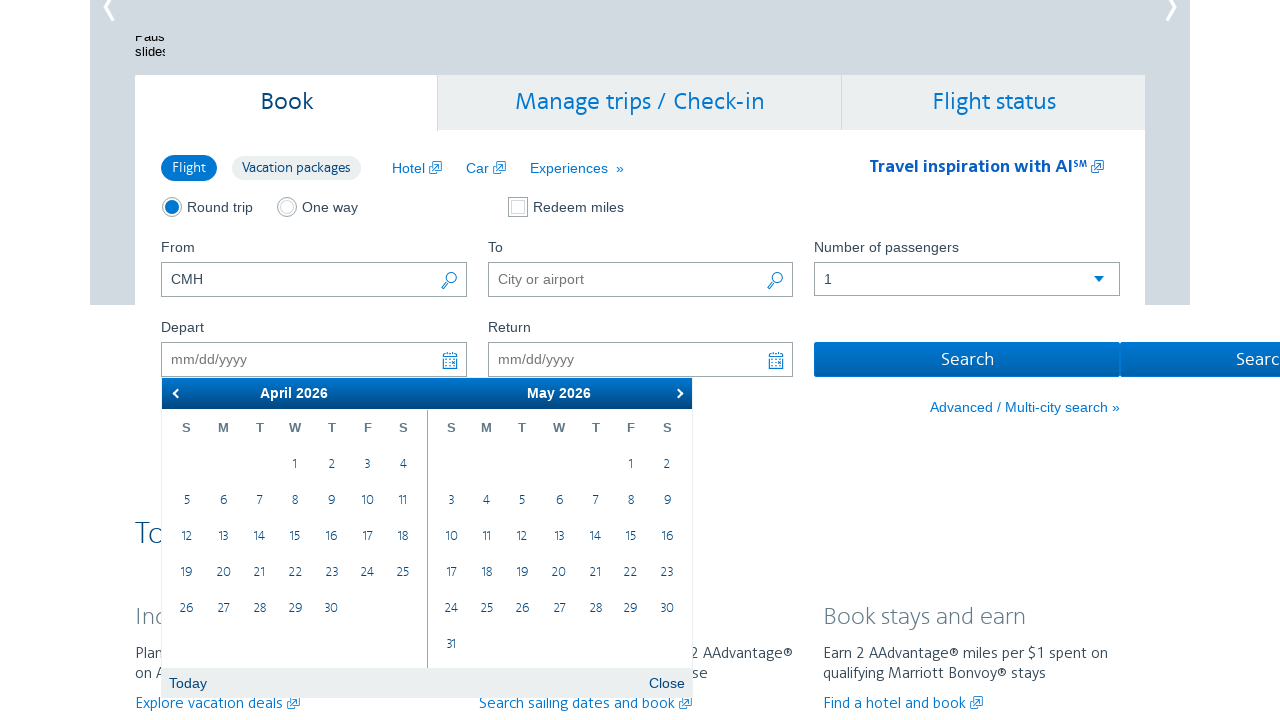

Clicked next month button to navigate from April at (677, 393) on xpath=//a[@data-handler='next']
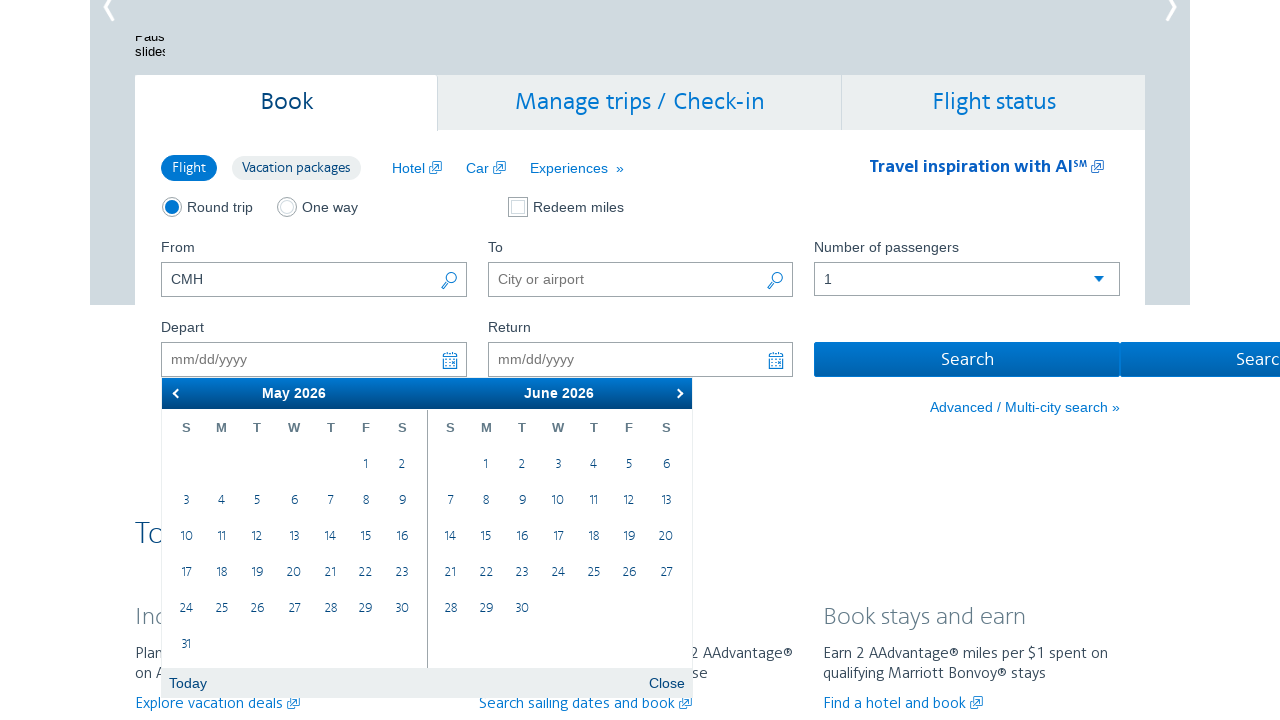

Waited for calendar to update
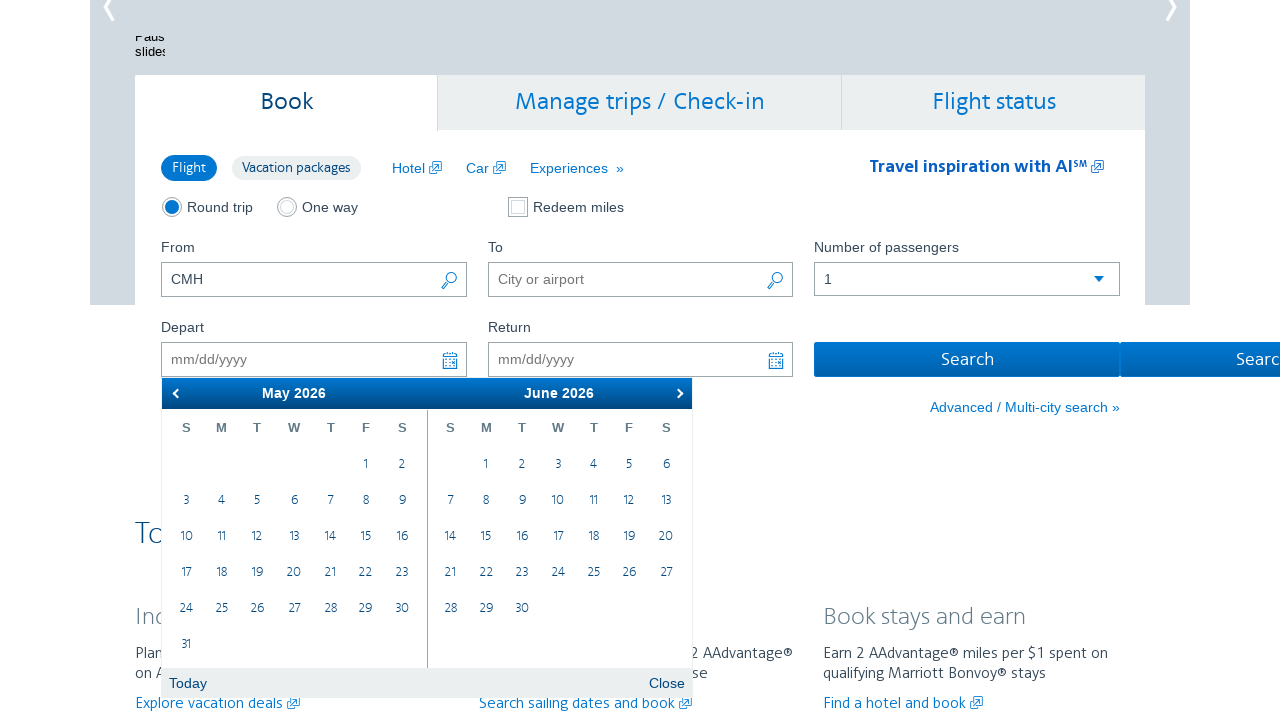

Retrieved current month: May
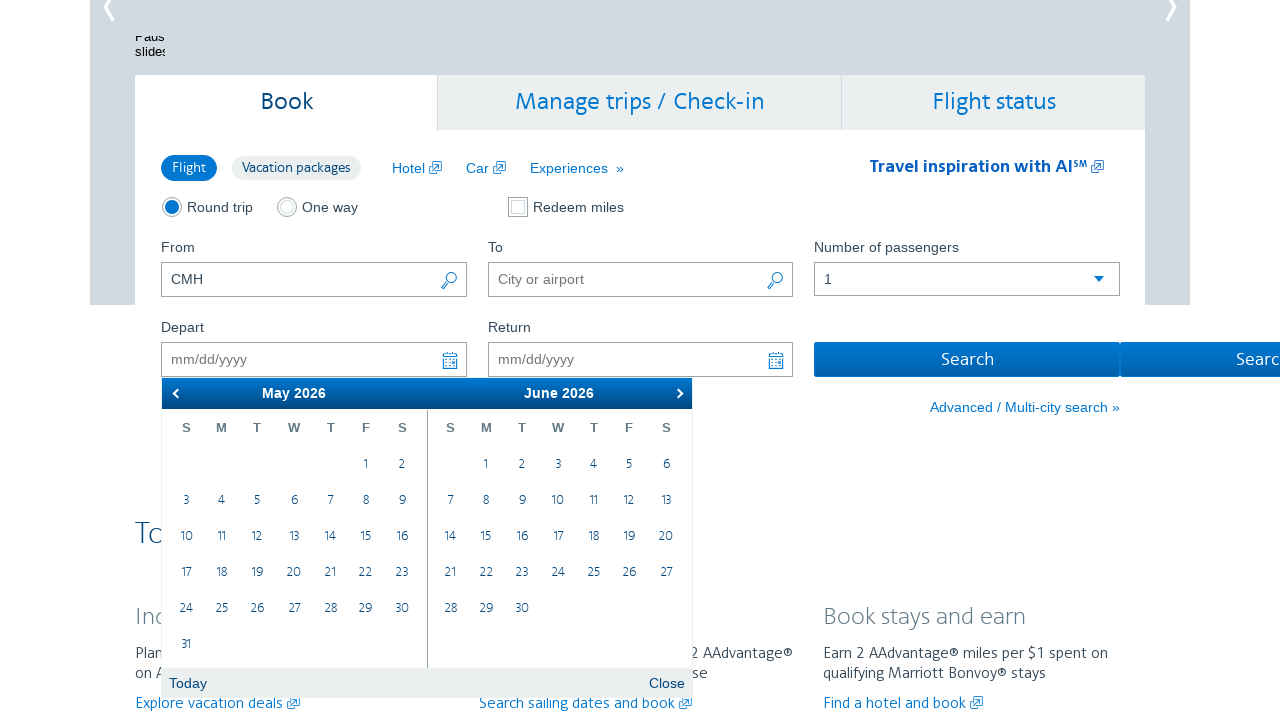

Clicked next month button to navigate from May at (677, 393) on xpath=//a[@data-handler='next']
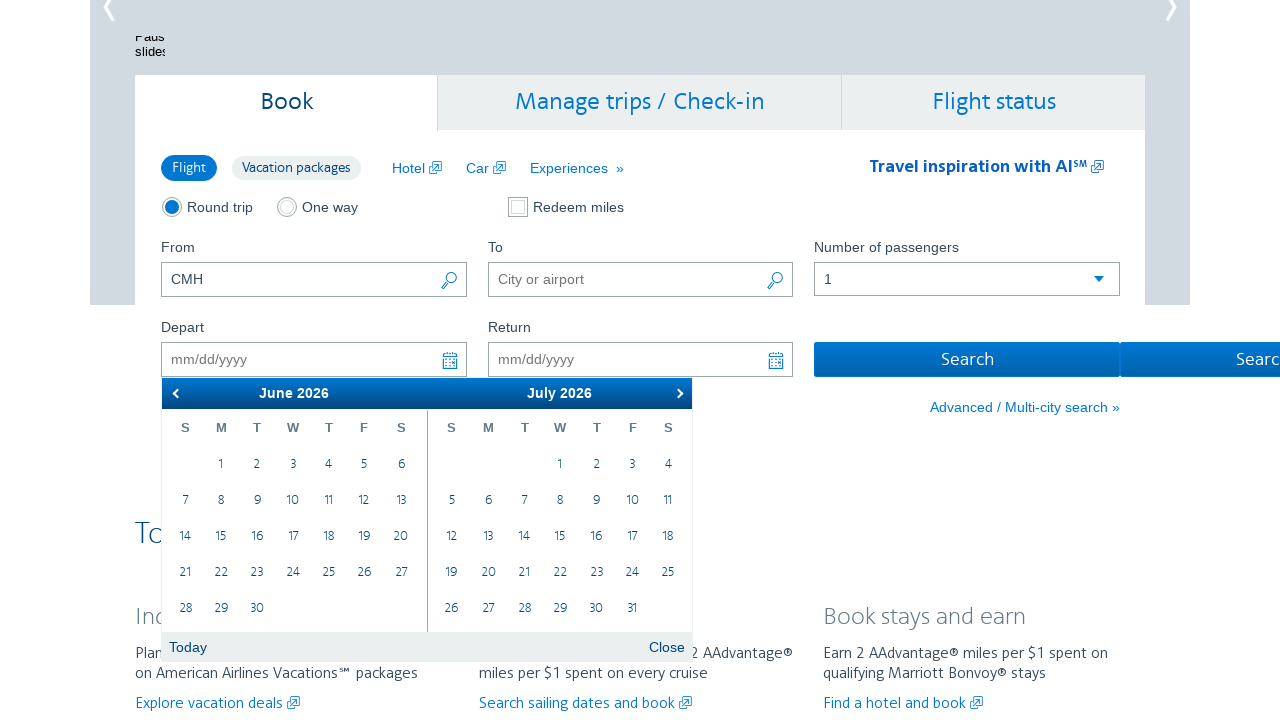

Waited for calendar to update
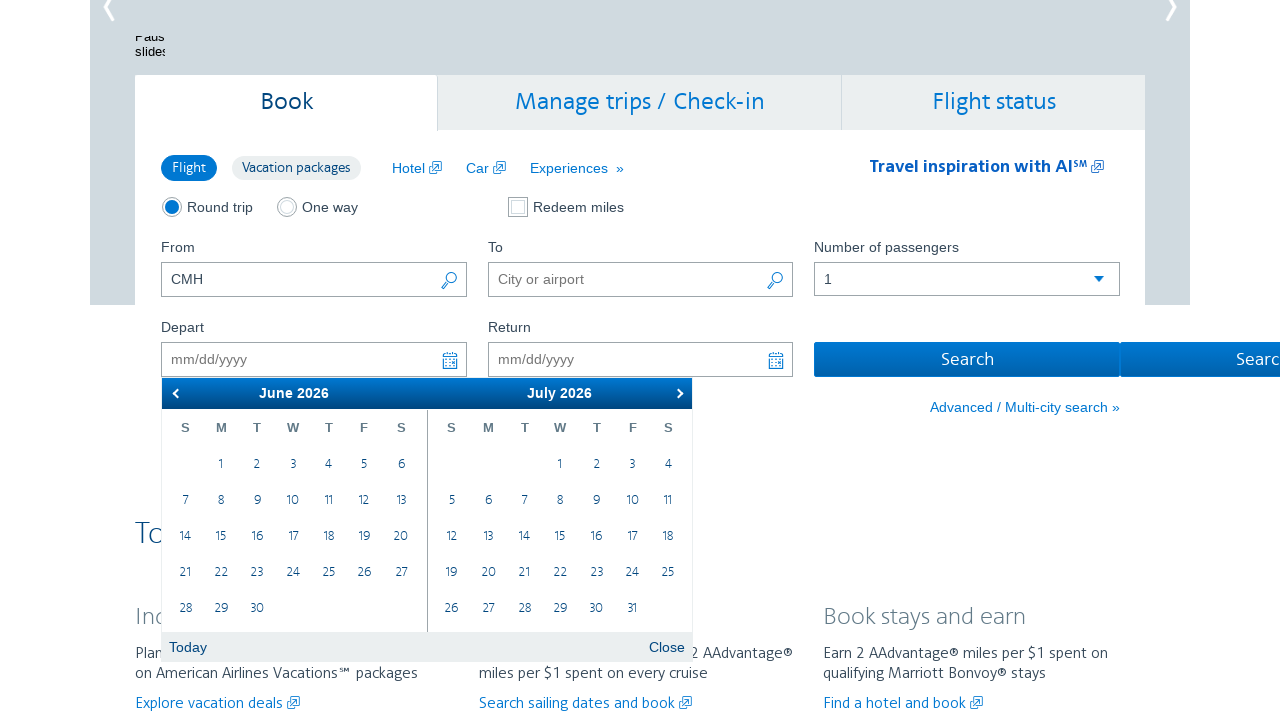

Retrieved current month: June
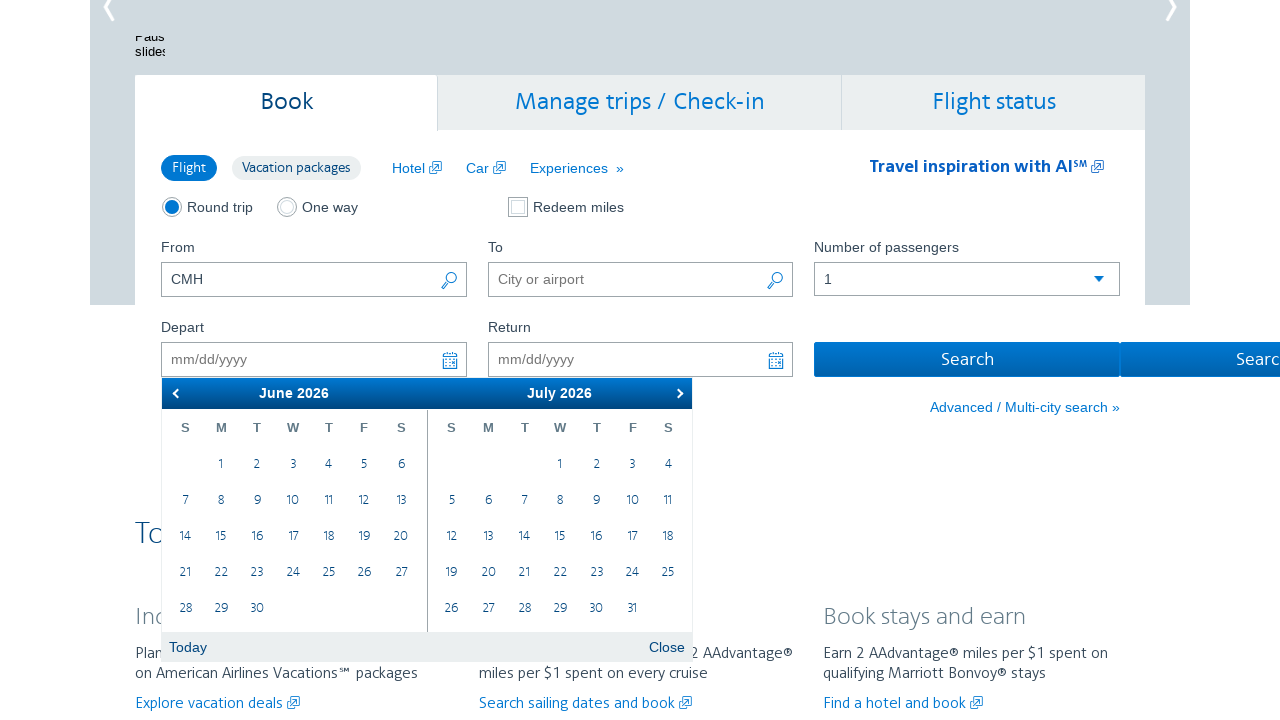

Clicked next month button to navigate from June at (677, 393) on xpath=//a[@data-handler='next']
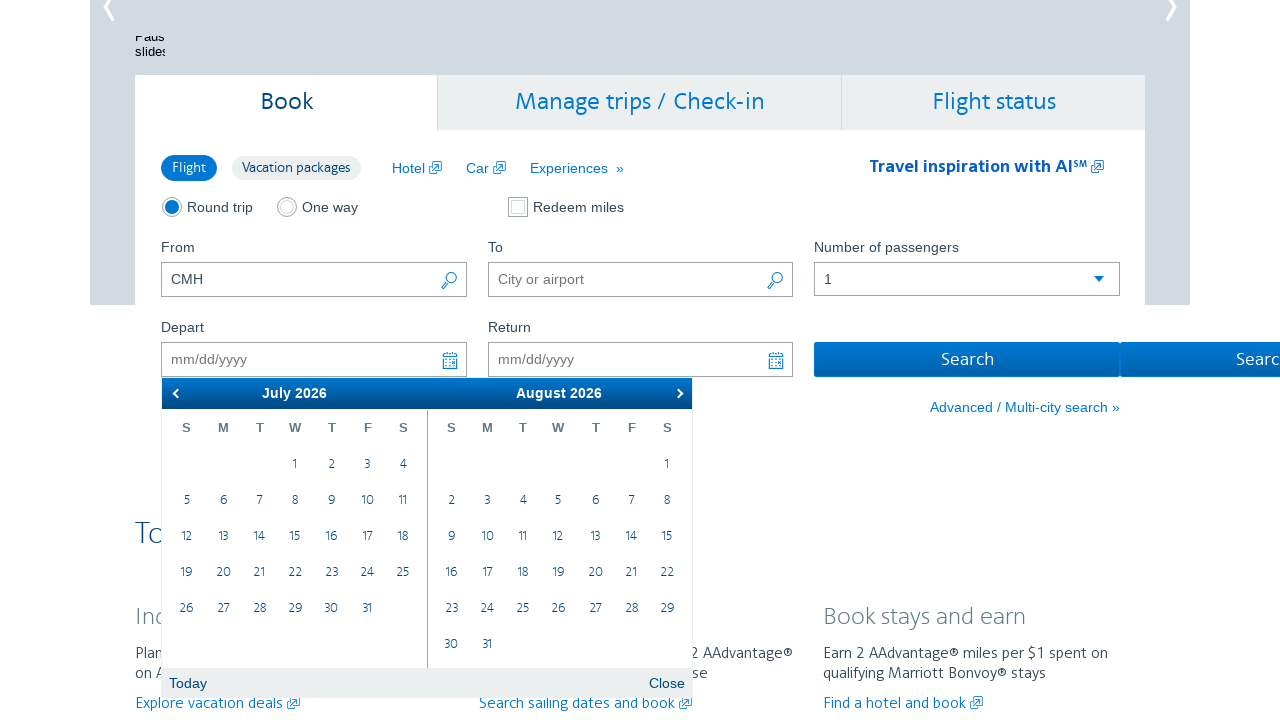

Waited for calendar to update
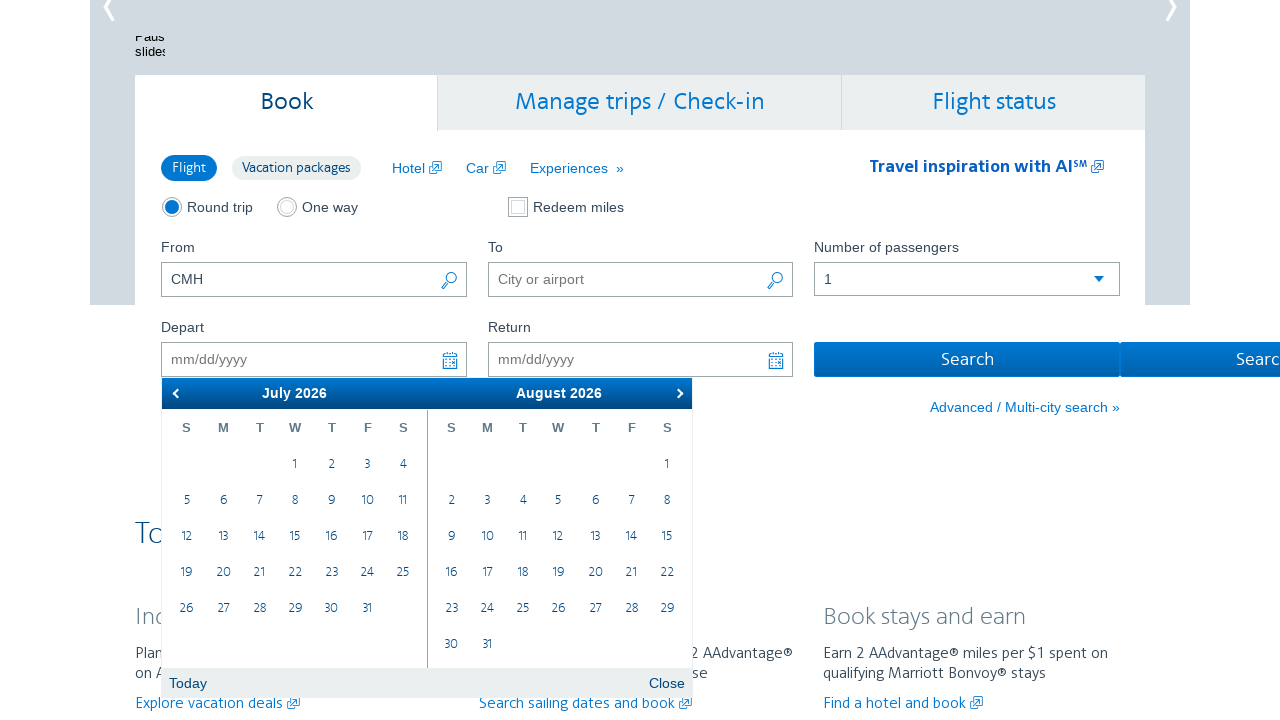

Retrieved current month: July
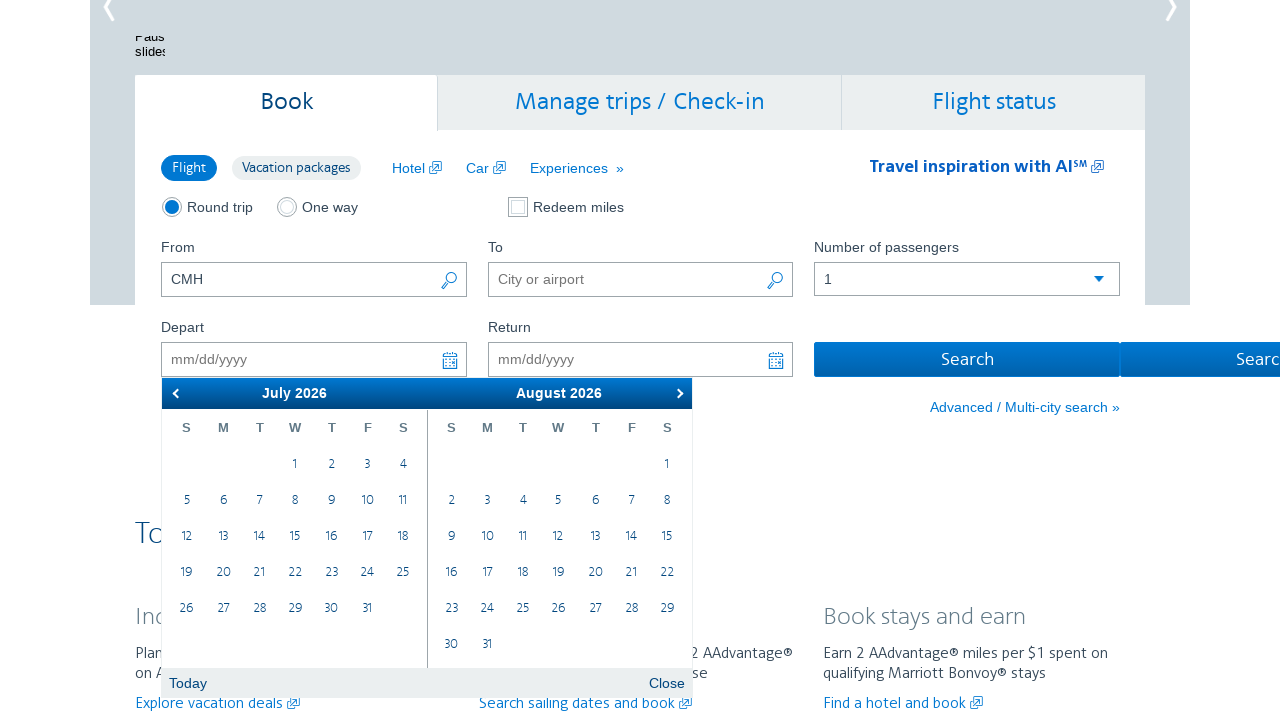

Clicked next month button to navigate from July at (677, 393) on xpath=//a[@data-handler='next']
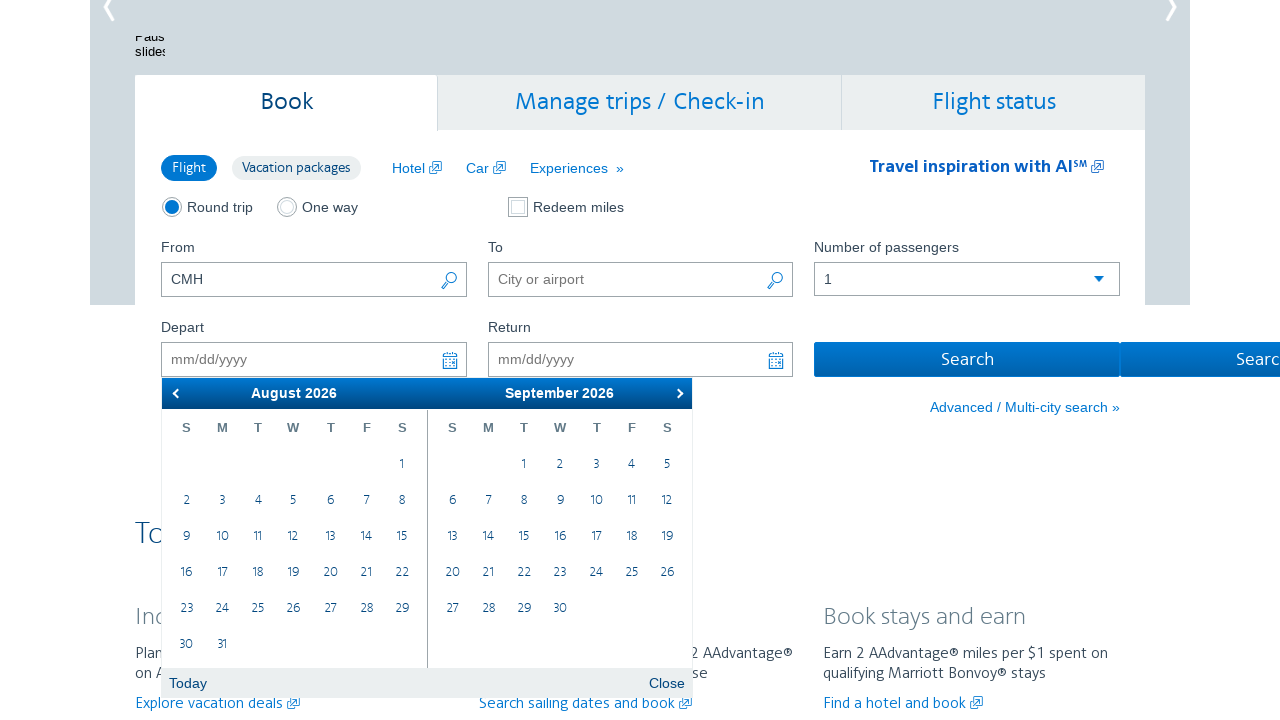

Waited for calendar to update
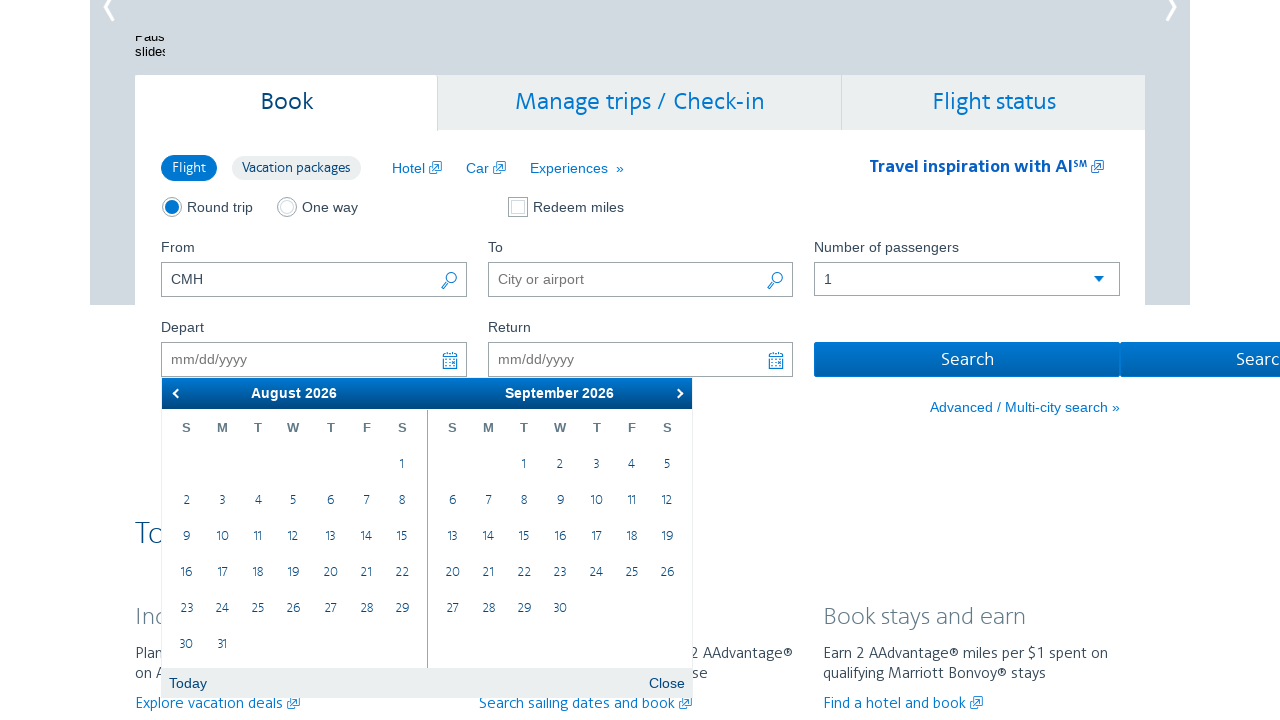

Retrieved current month: August
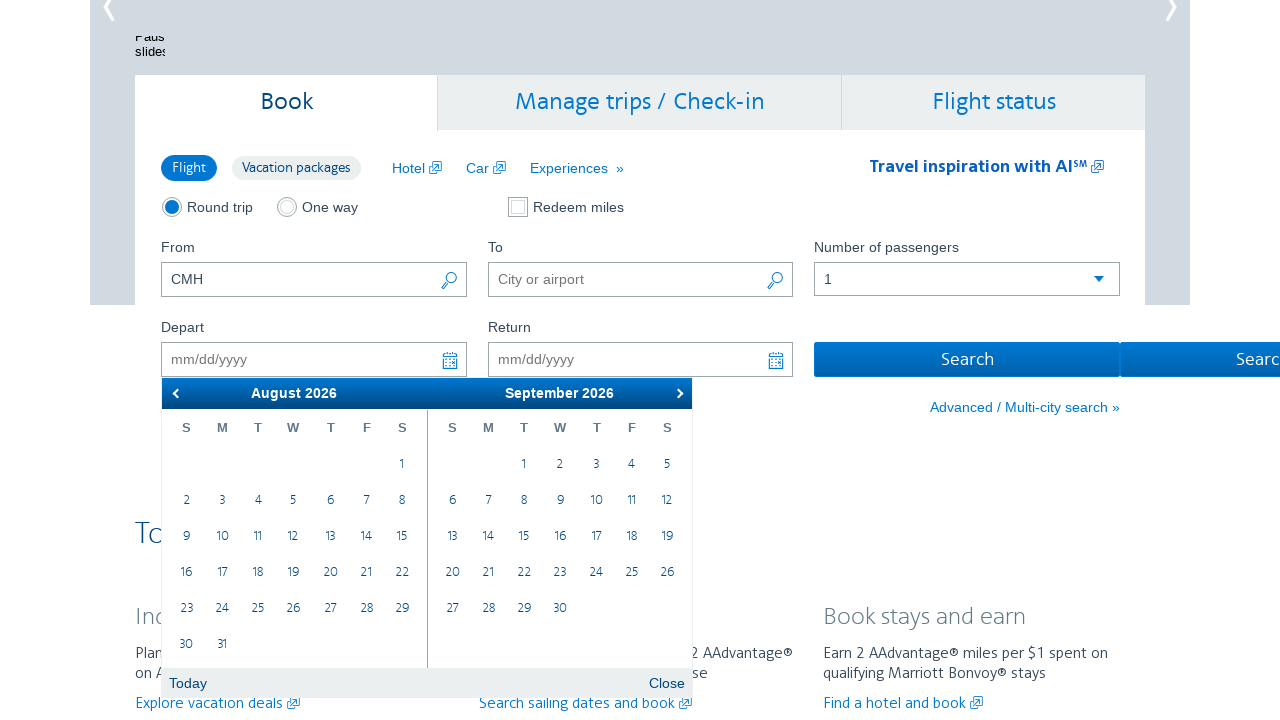

Clicked next month button to navigate from August at (677, 393) on xpath=//a[@data-handler='next']
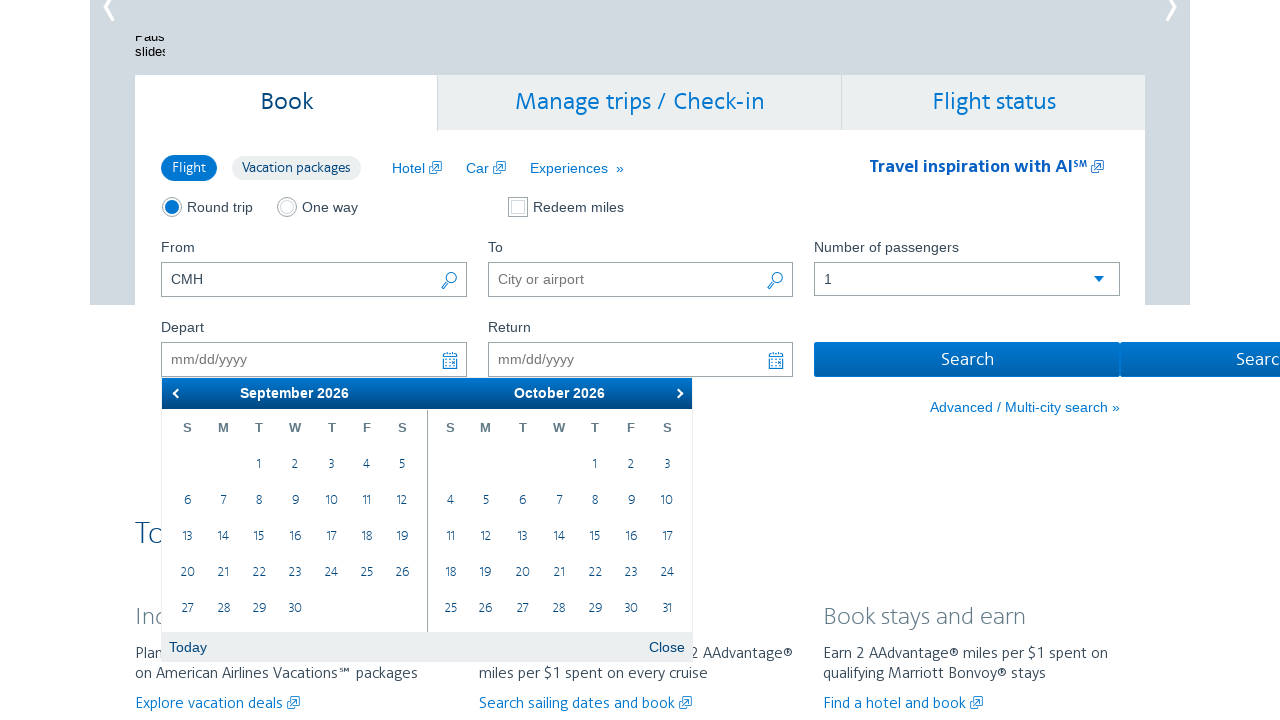

Waited for calendar to update
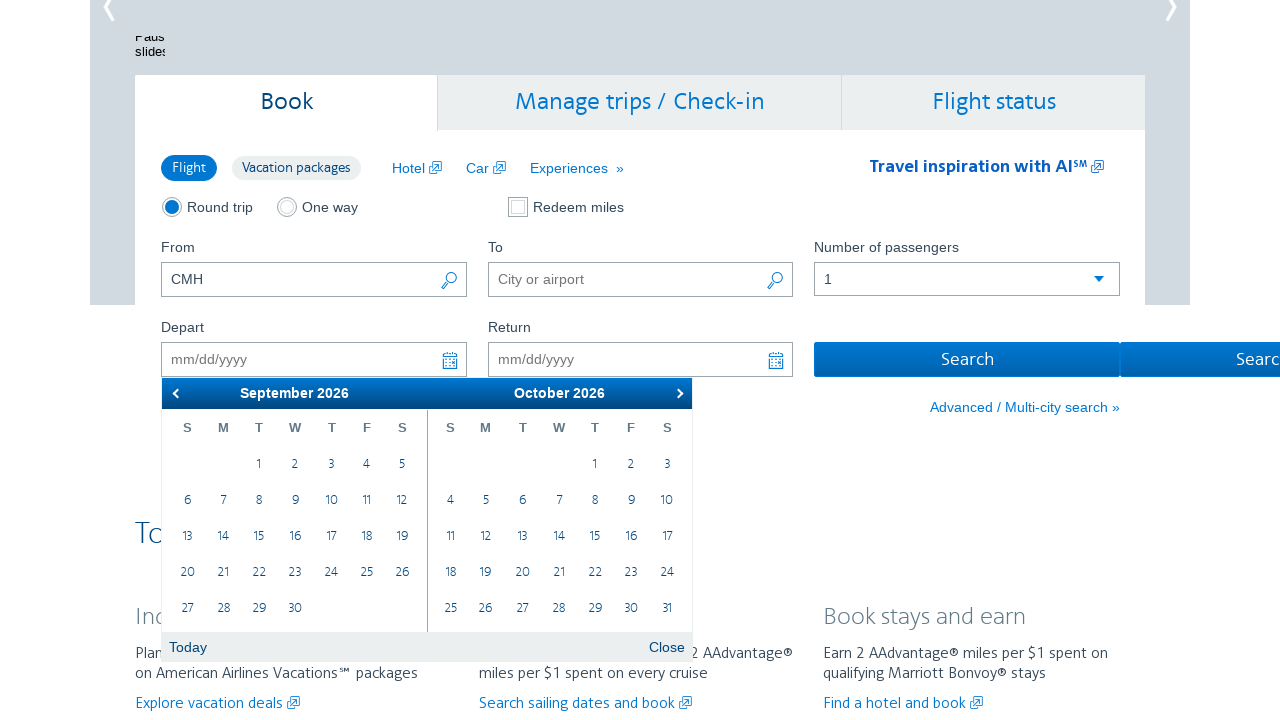

Retrieved current month: September
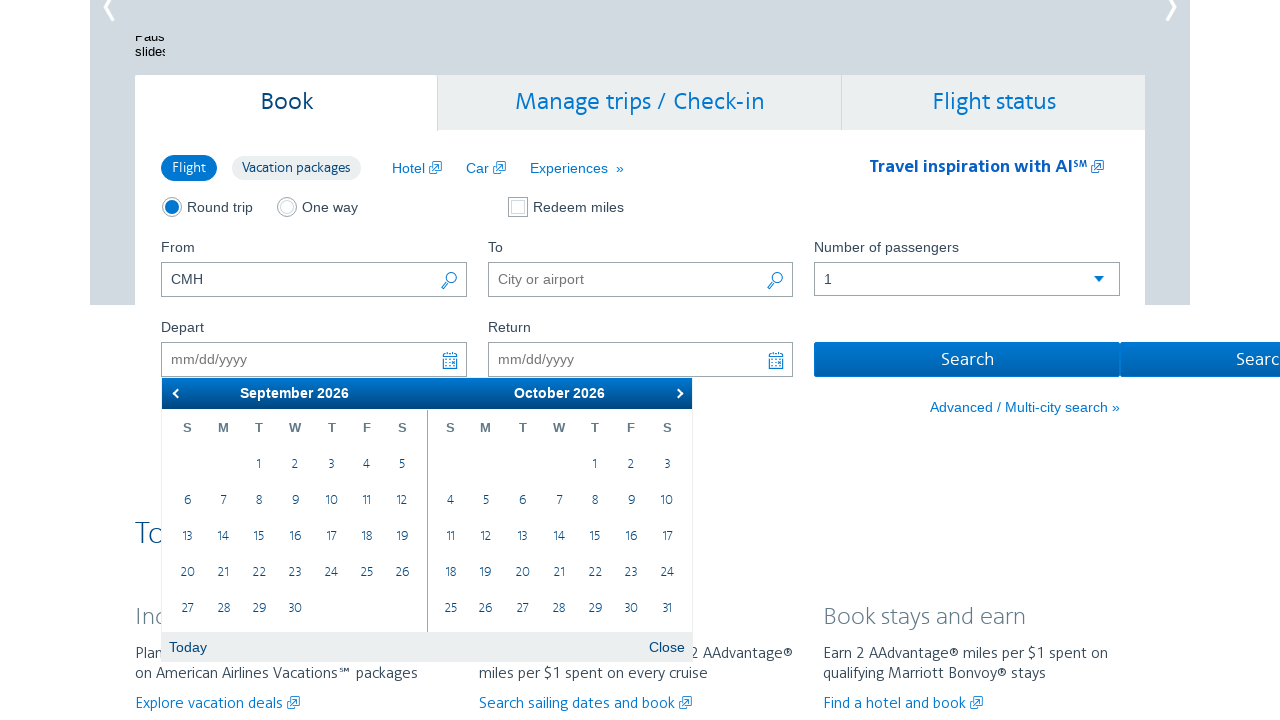

Clicked next month button to navigate from September at (677, 393) on xpath=//a[@data-handler='next']
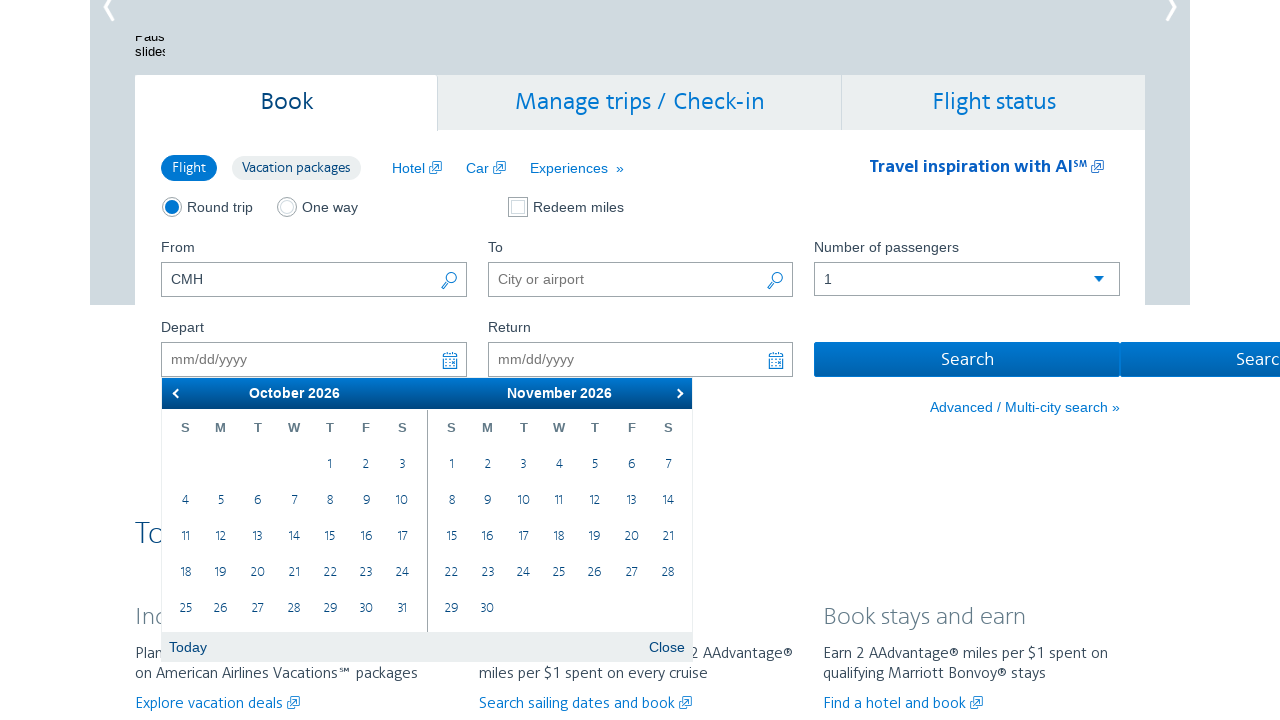

Waited for calendar to update
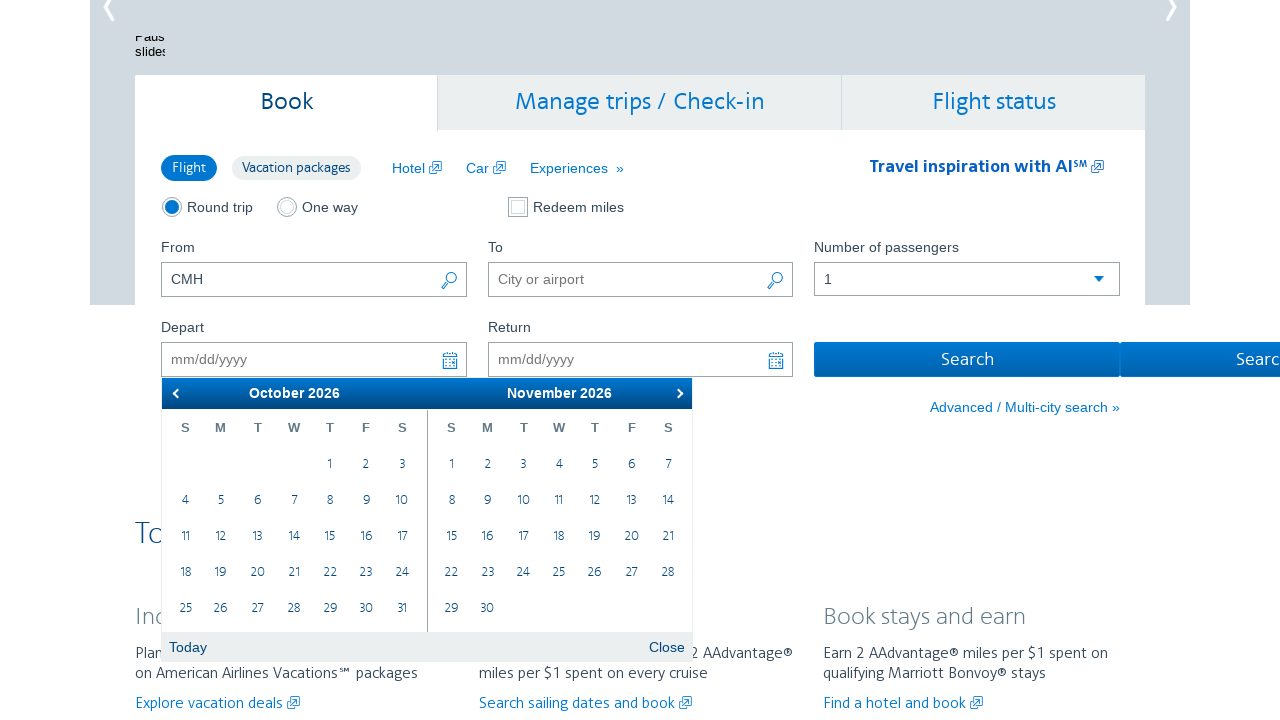

Retrieved current month: October
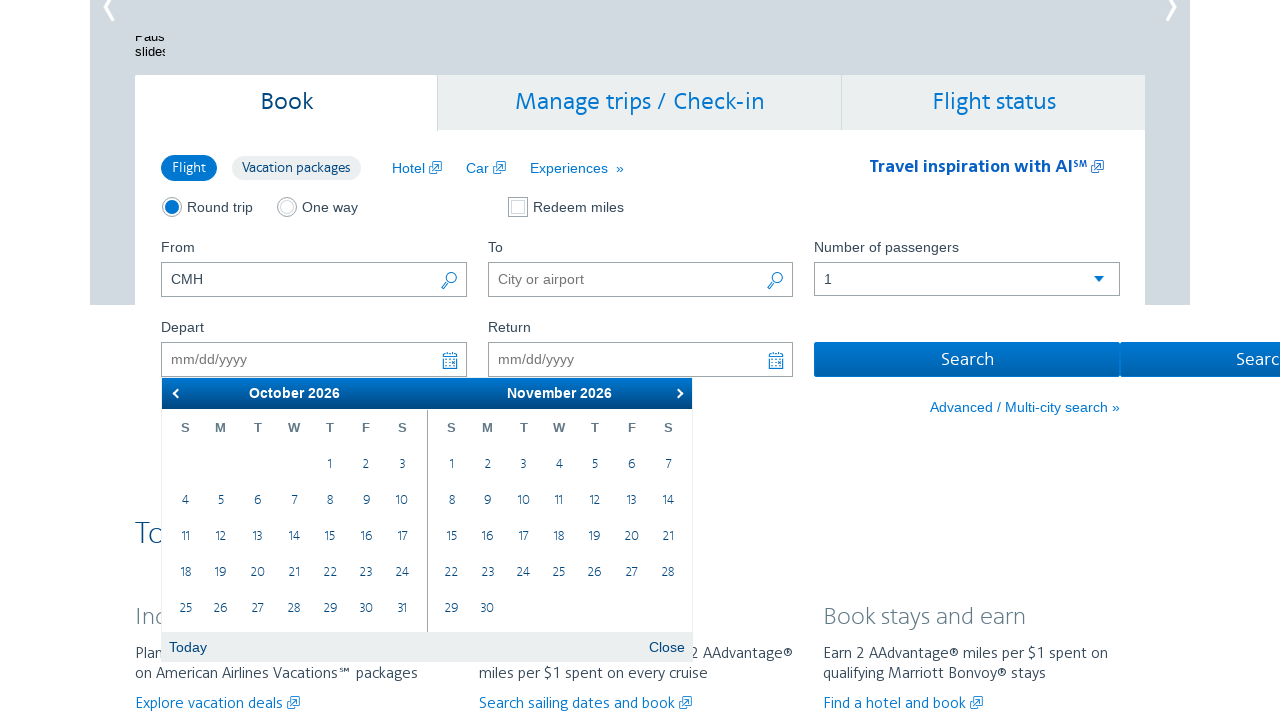

Clicked next month button to navigate from October at (677, 393) on xpath=//a[@data-handler='next']
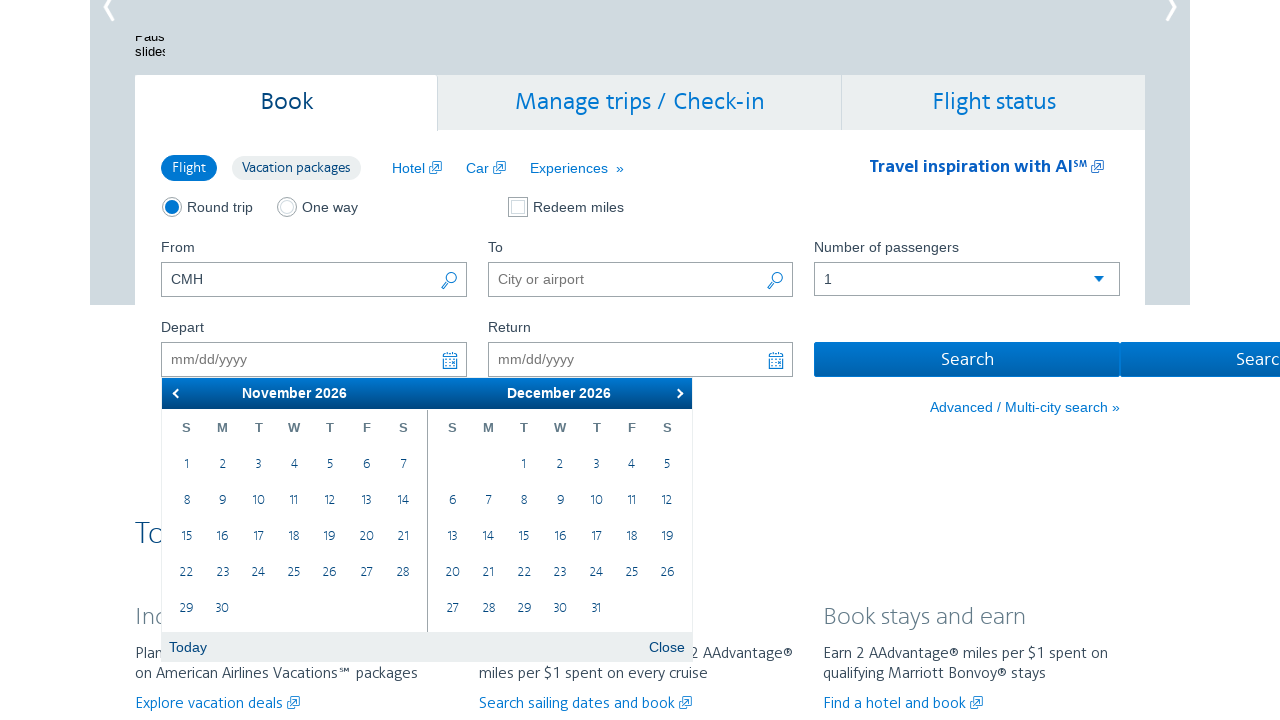

Waited for calendar to update
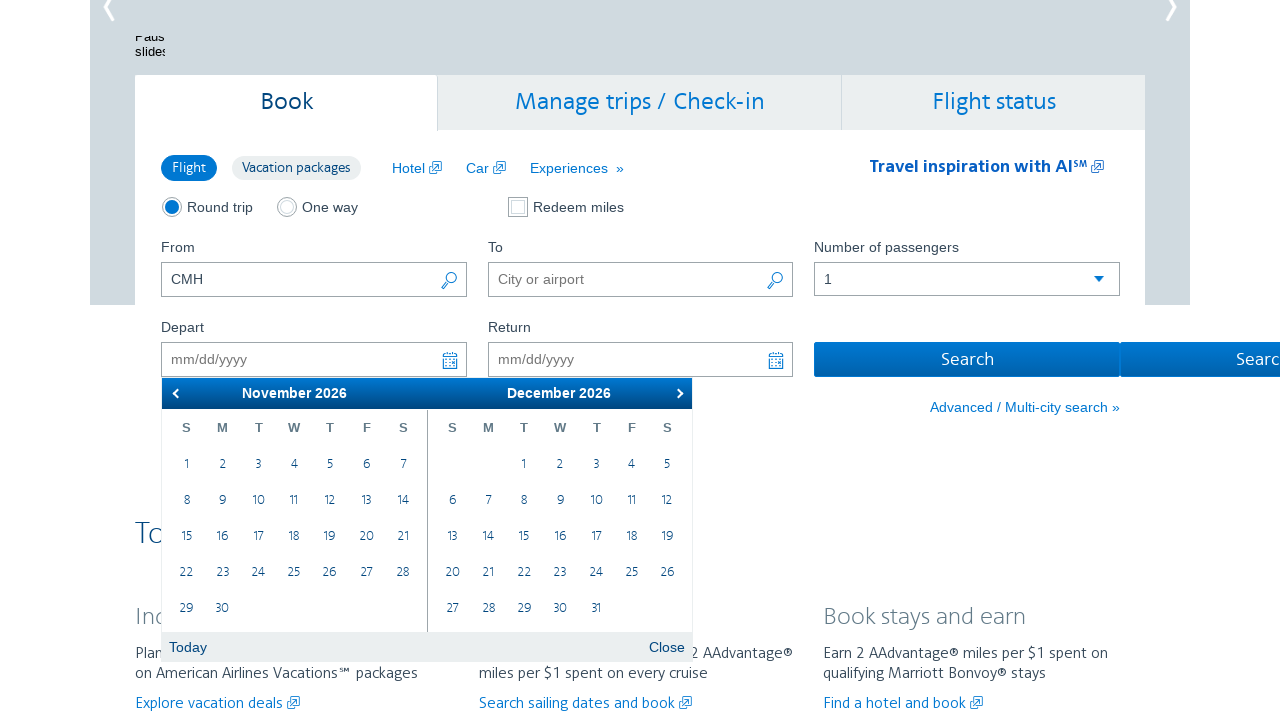

Retrieved current month: November
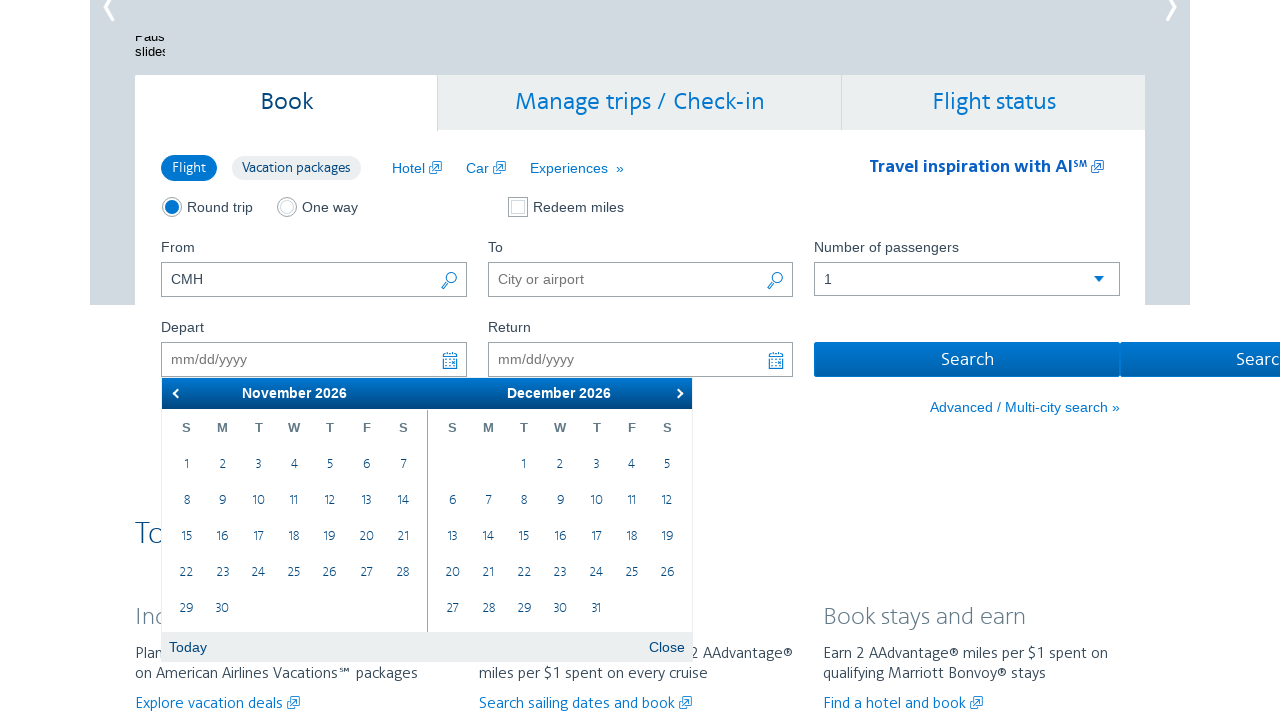

Clicked next month button to navigate from November at (677, 393) on xpath=//a[@data-handler='next']
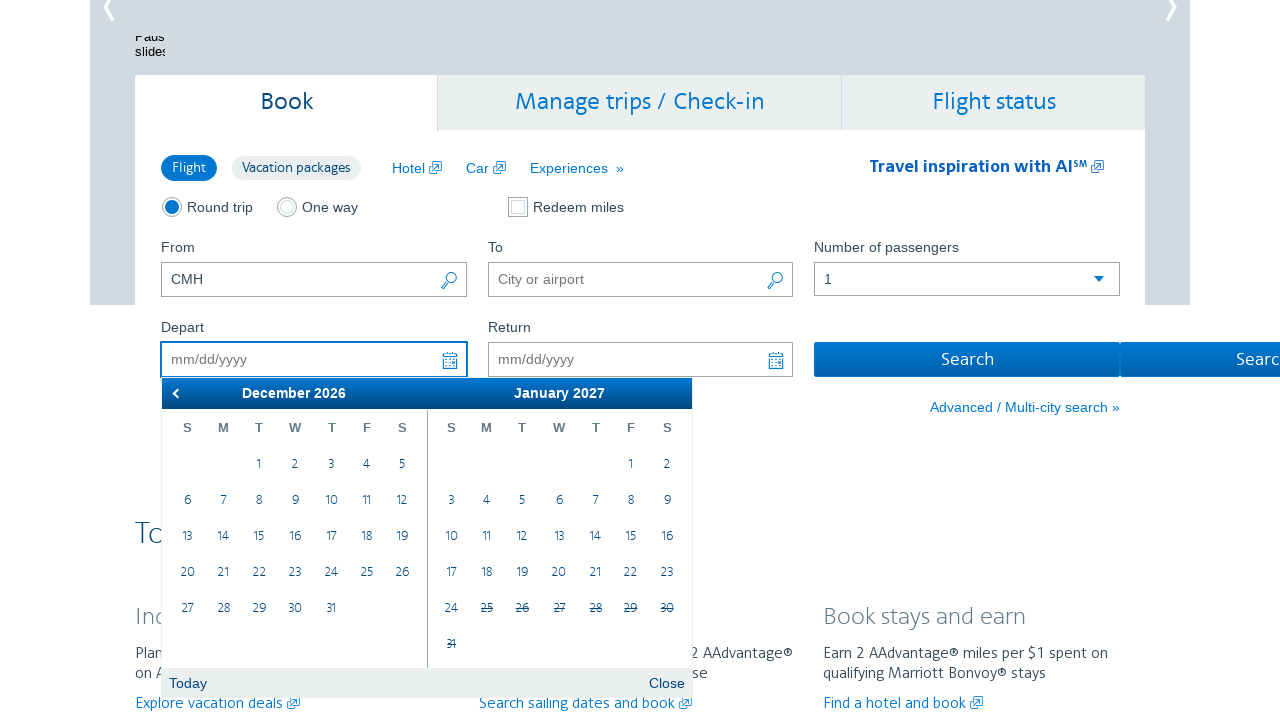

Waited for calendar to update
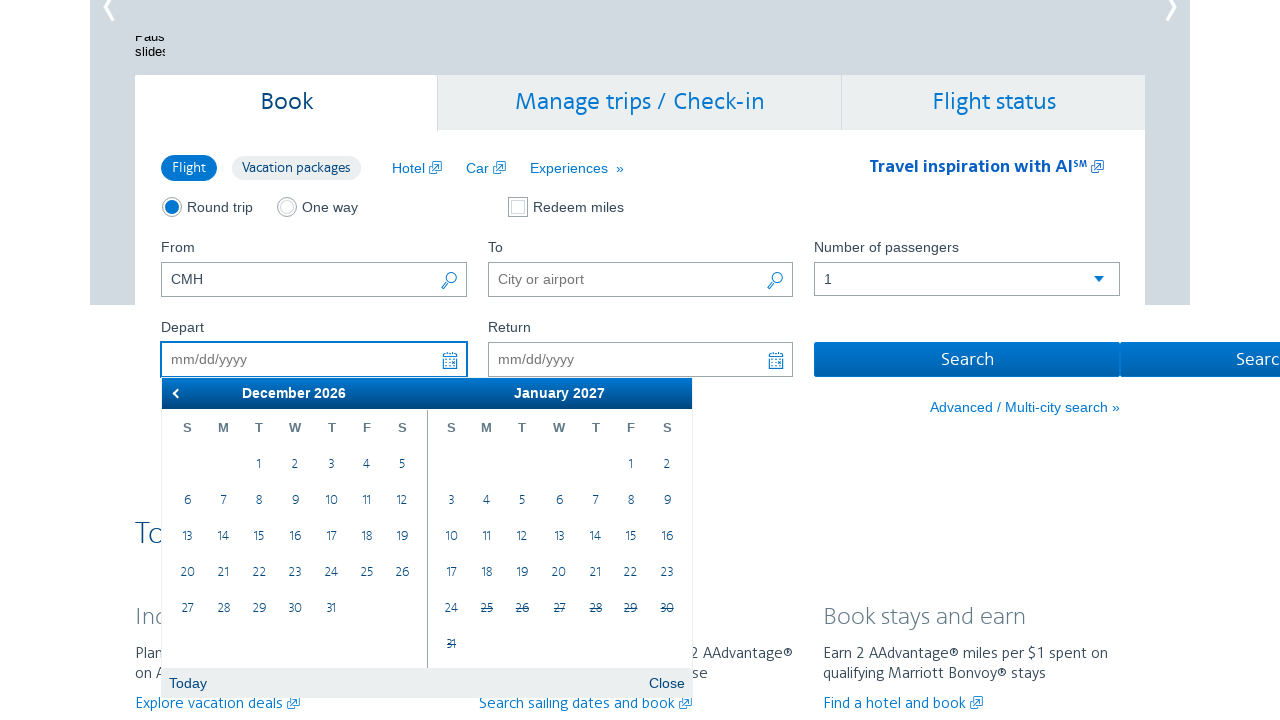

Retrieved current month: December
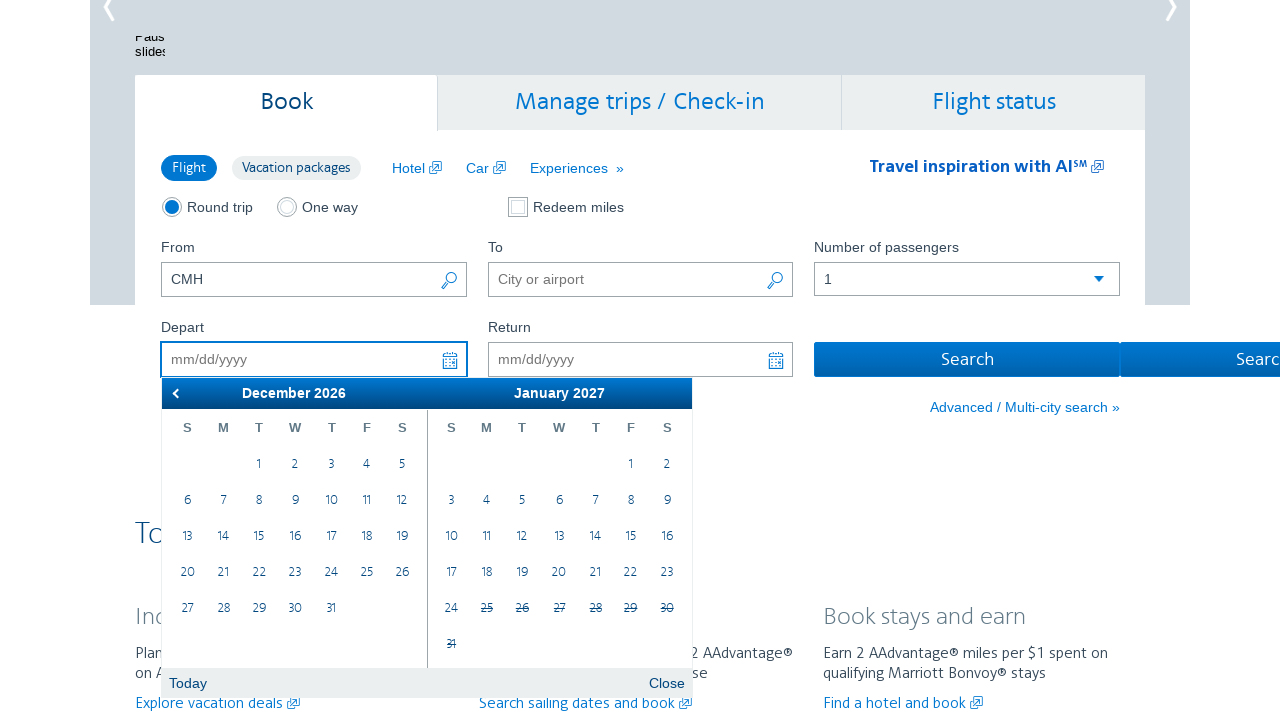

December found, identified 77 date cells in calendar
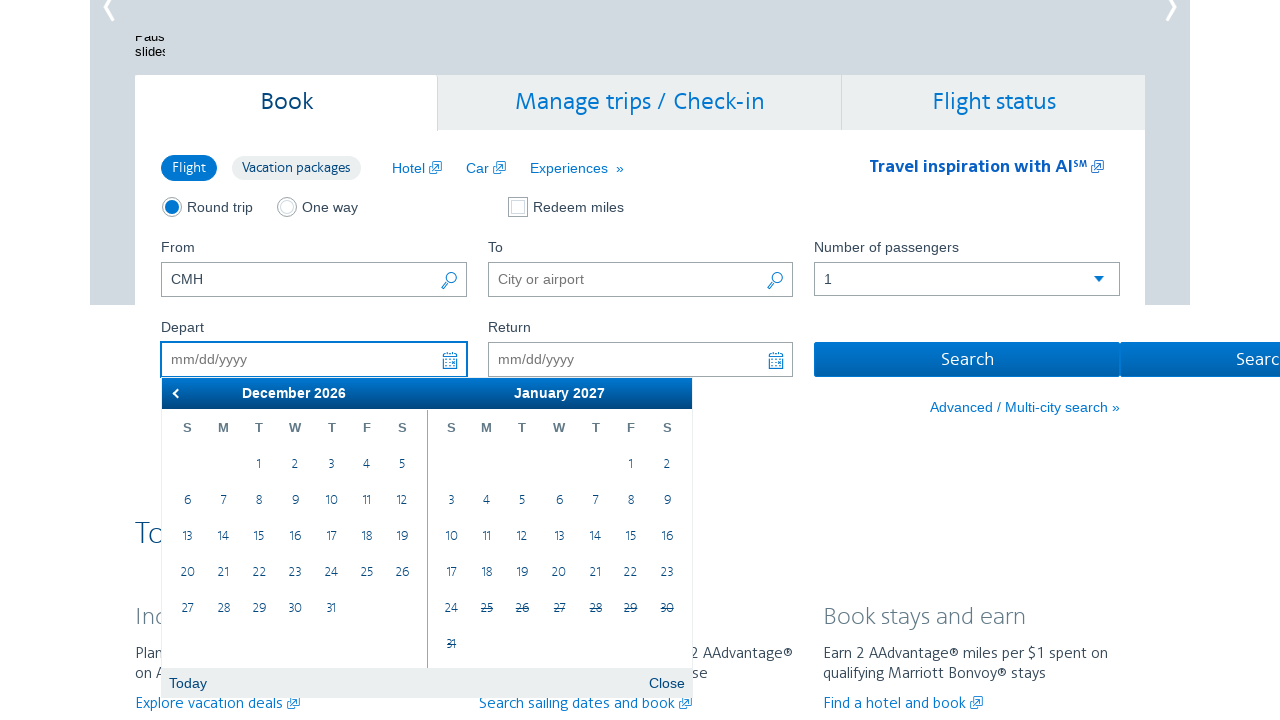

Clicked on the 4th day of December at (367, 465) on xpath=//table[@class='ui-datepicker-calendar']/tbody/tr/td >> nth=5
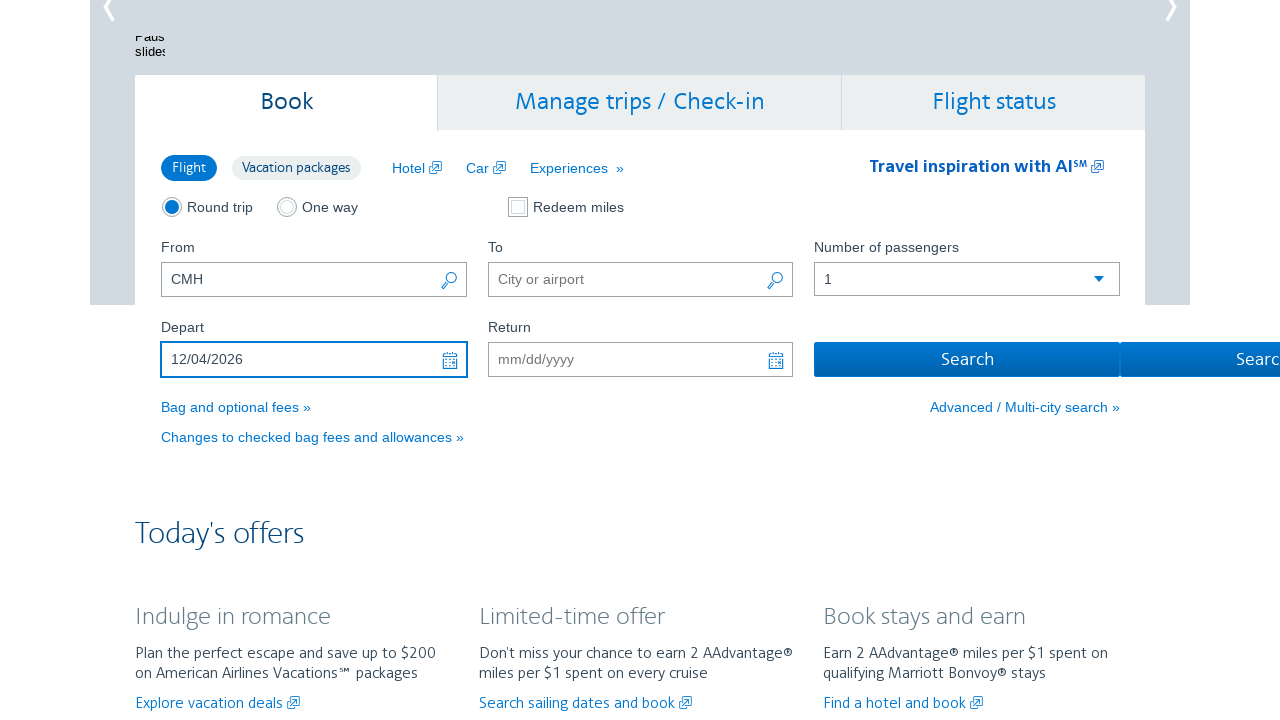

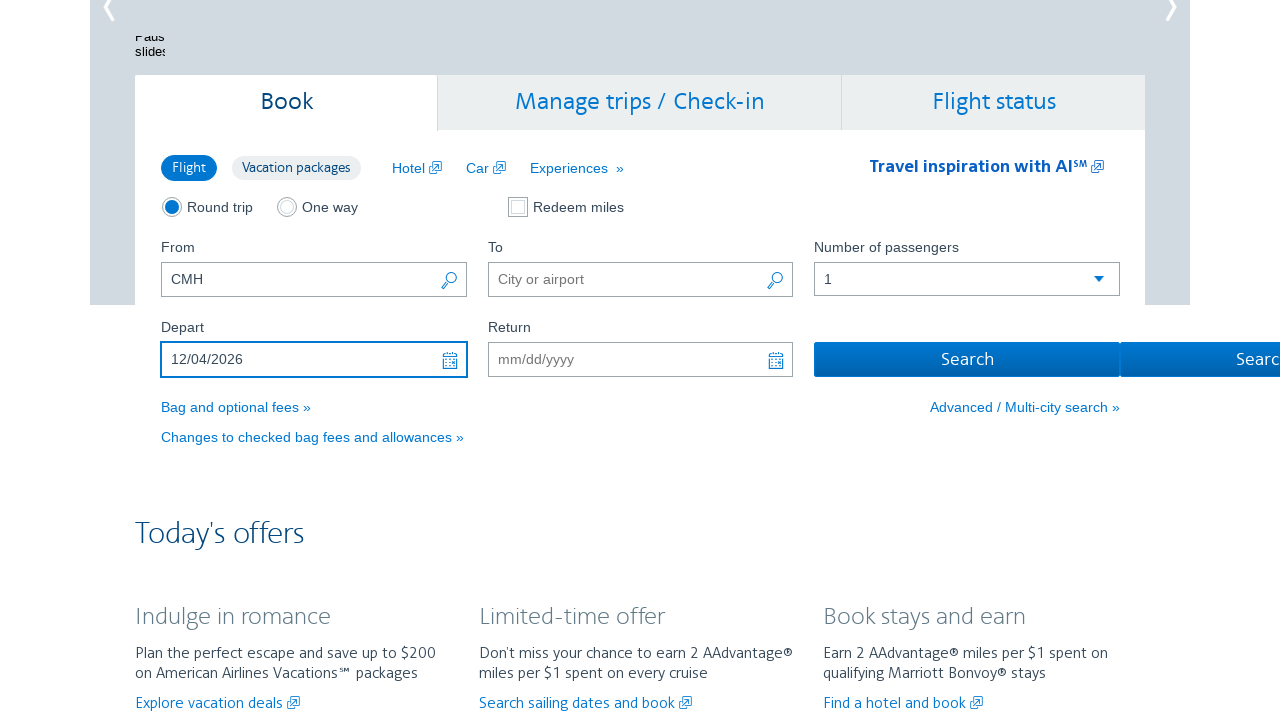